Tests interaction with radio button elements on a dummy ticket booking form, checking selection status and clicking radio buttons

Starting URL: https://www.dummyticket.com/dummy-ticket-for-visa-application/

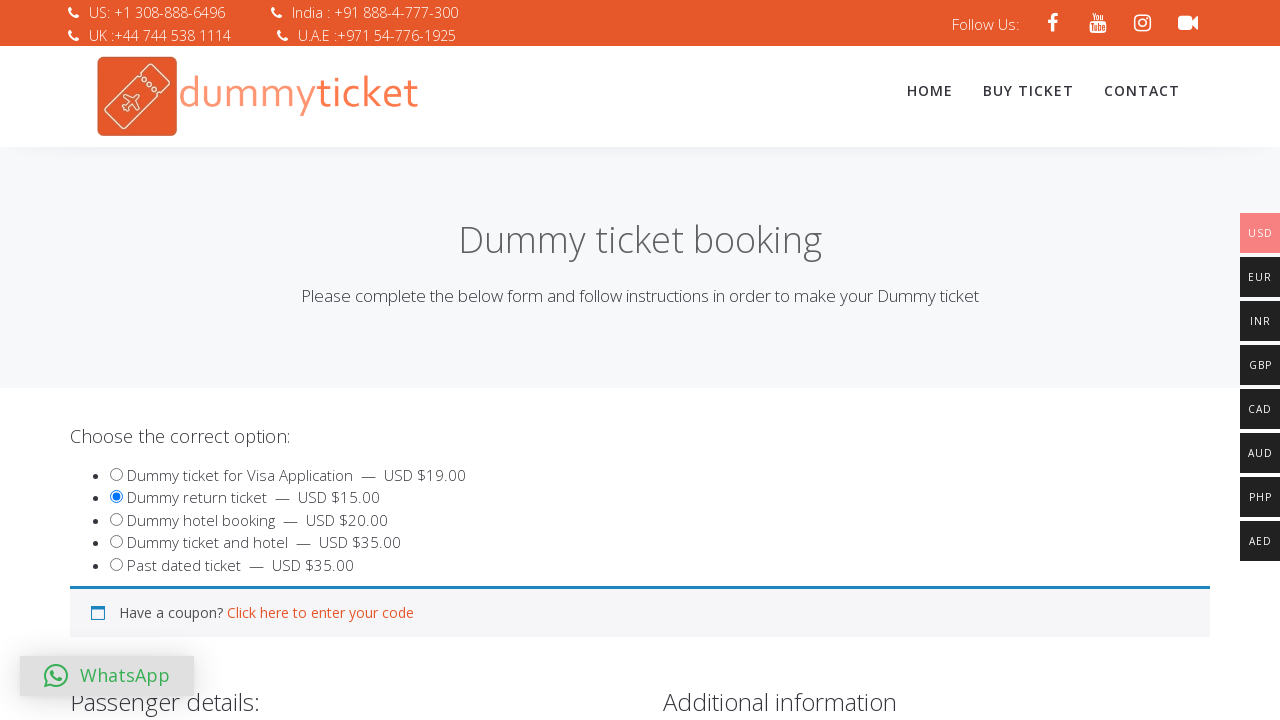

Located radio button element with ID 'sex_1'
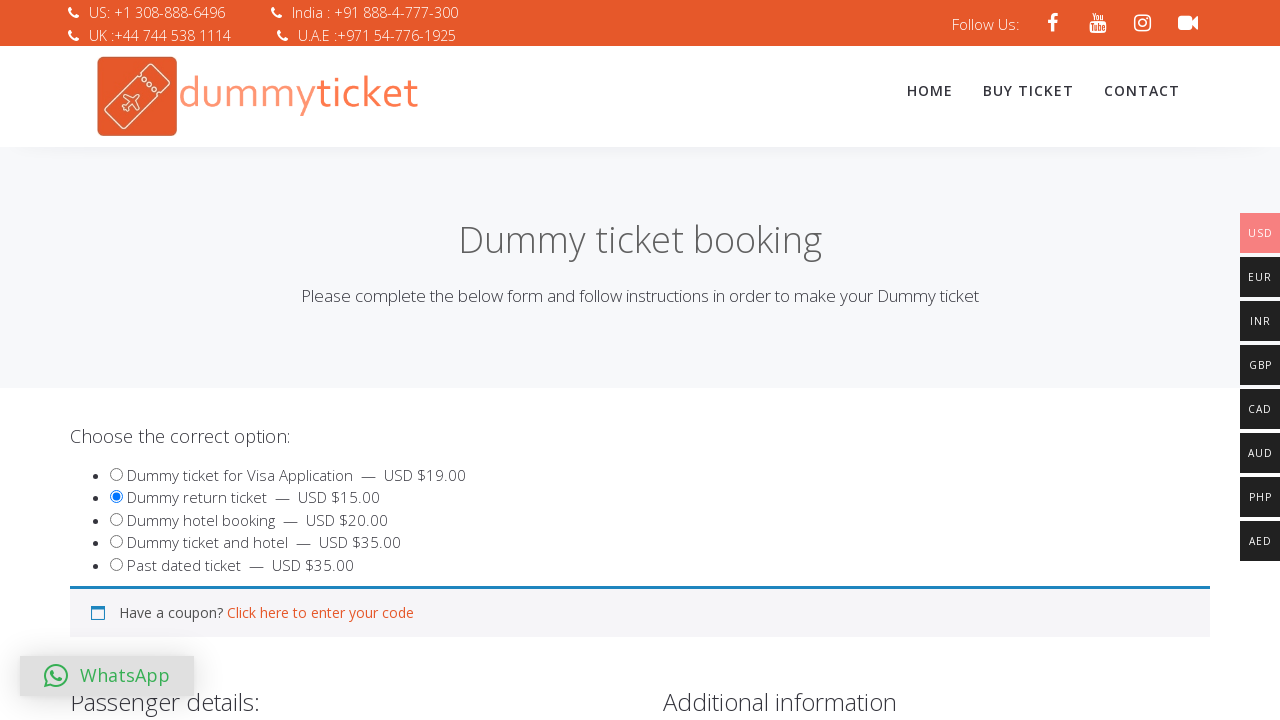

Checked initial selection status of radio button: False
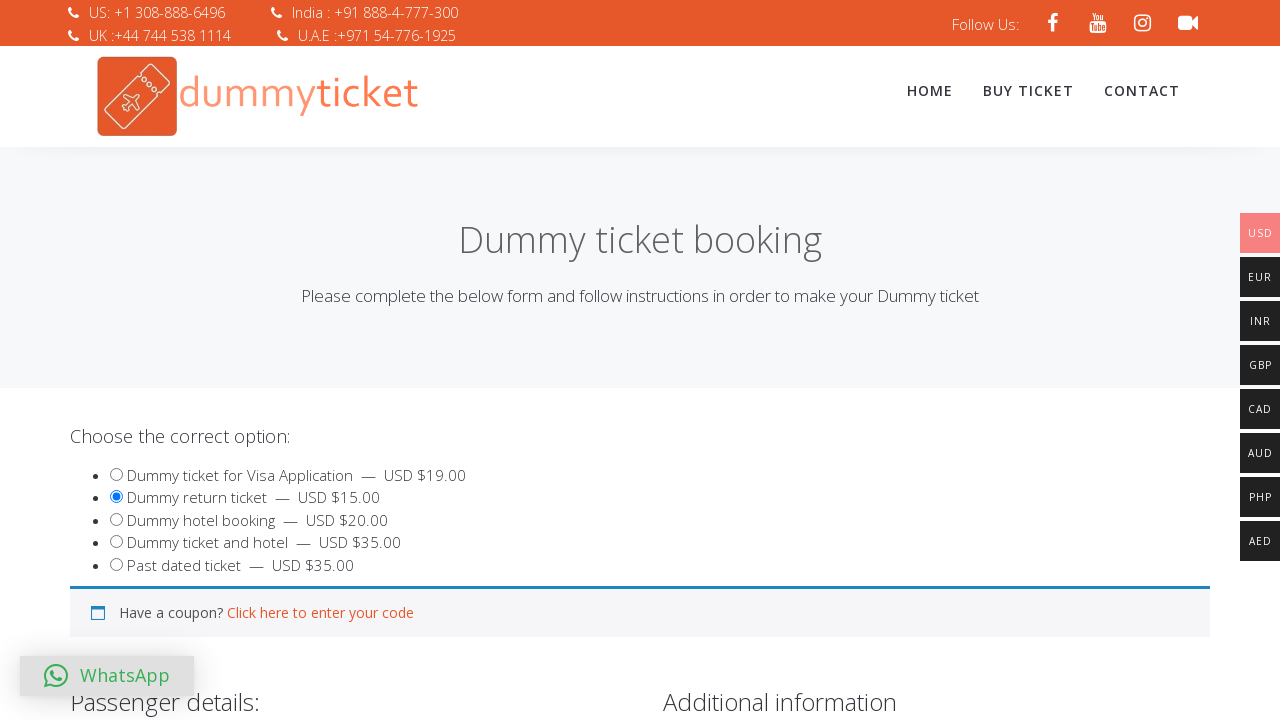

Clicked radio button element at (80, 360) on #sex_1
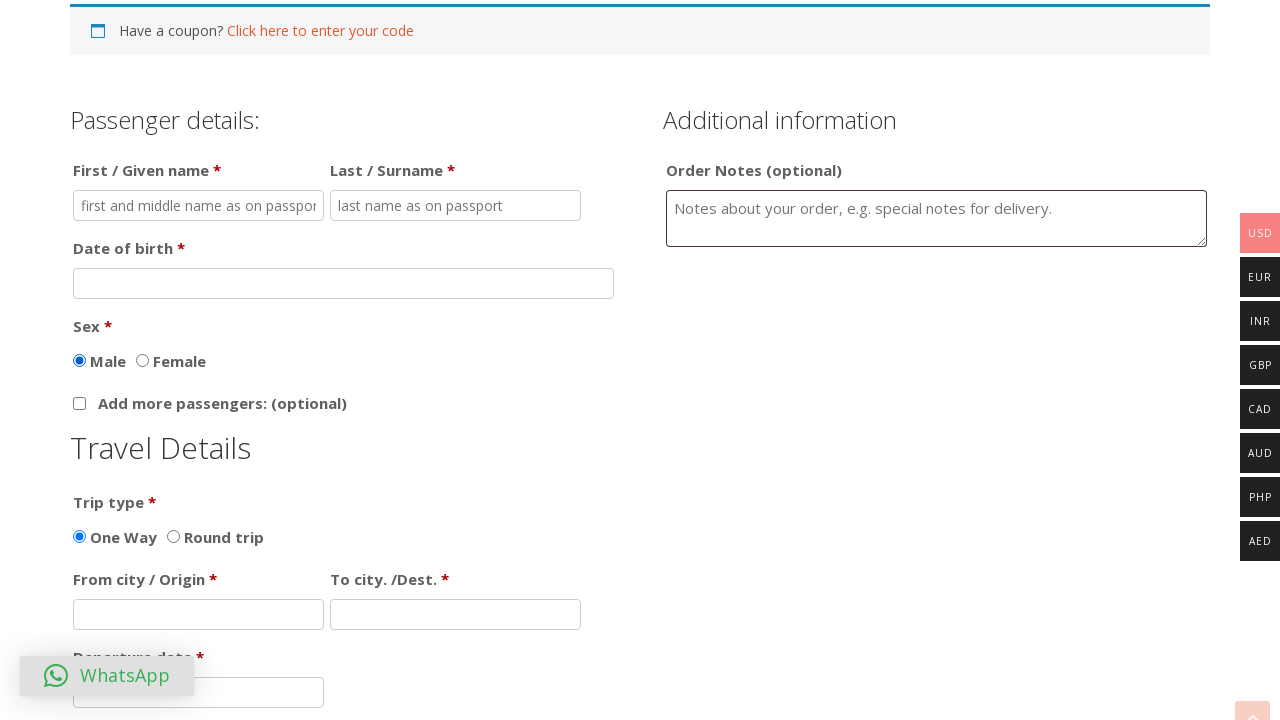

Verified radio button selection status after click: True
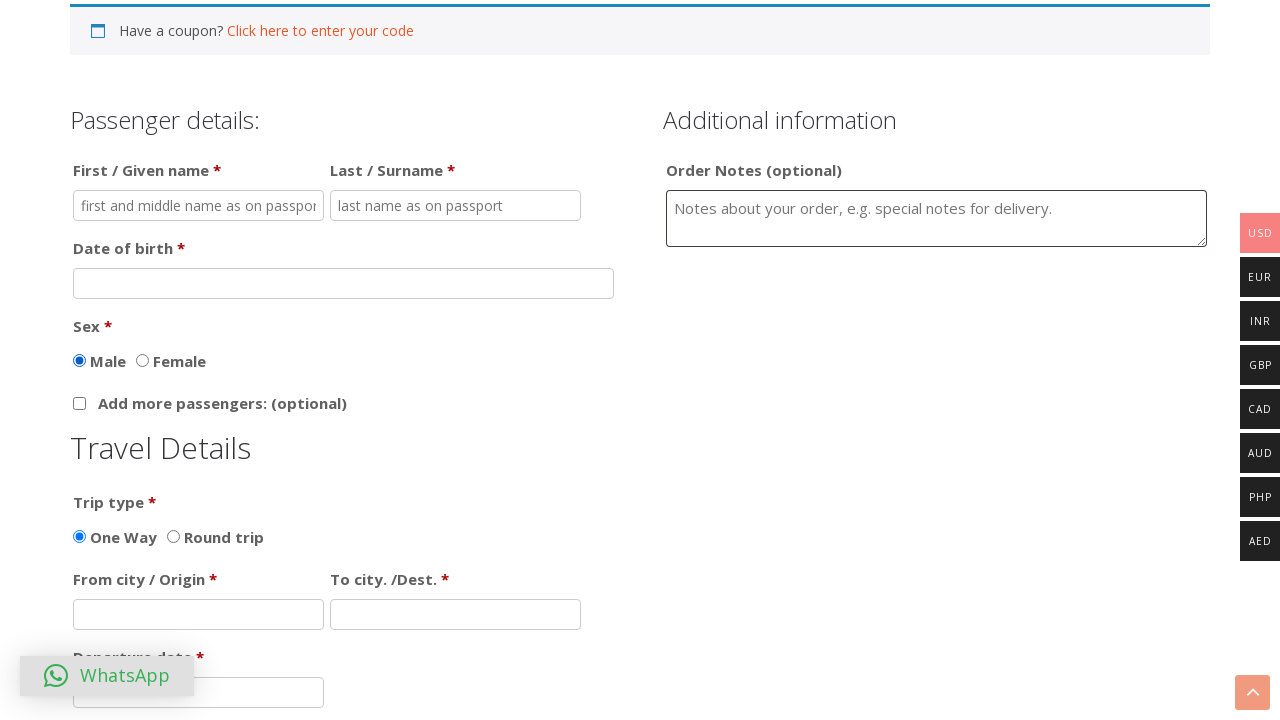

Checked if radio button is visible: True
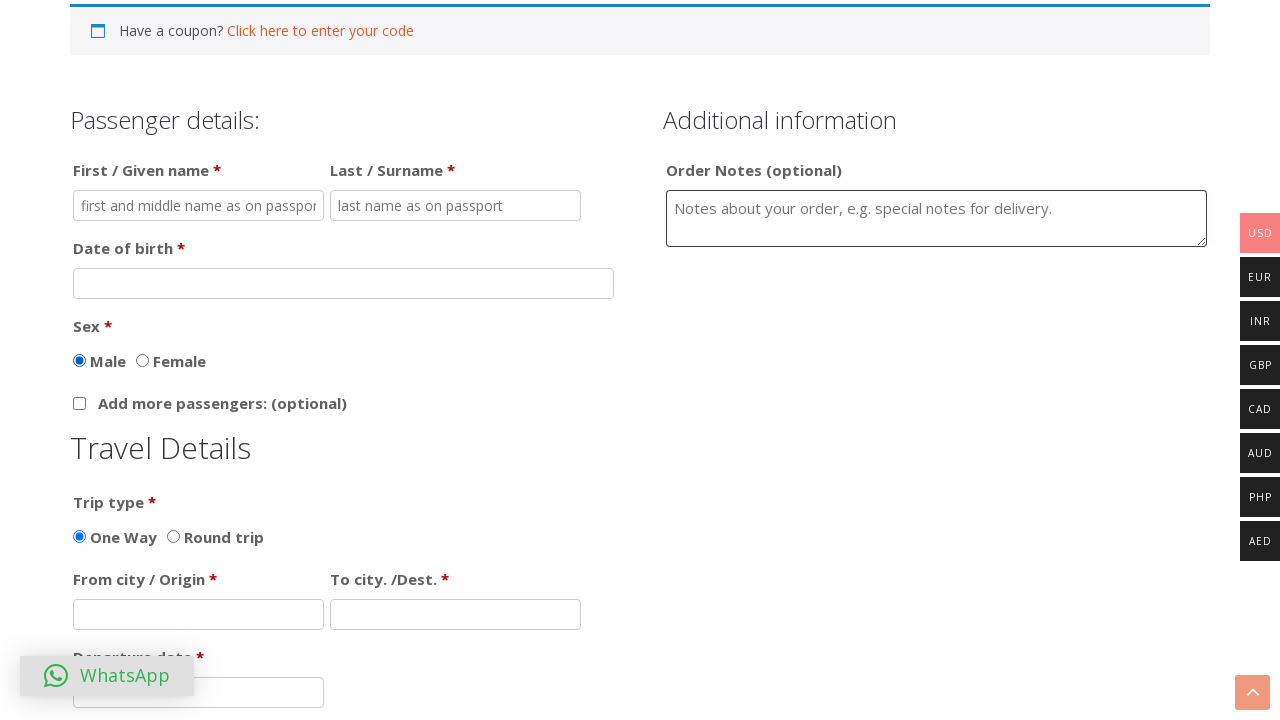

Checked if radio button is enabled: True
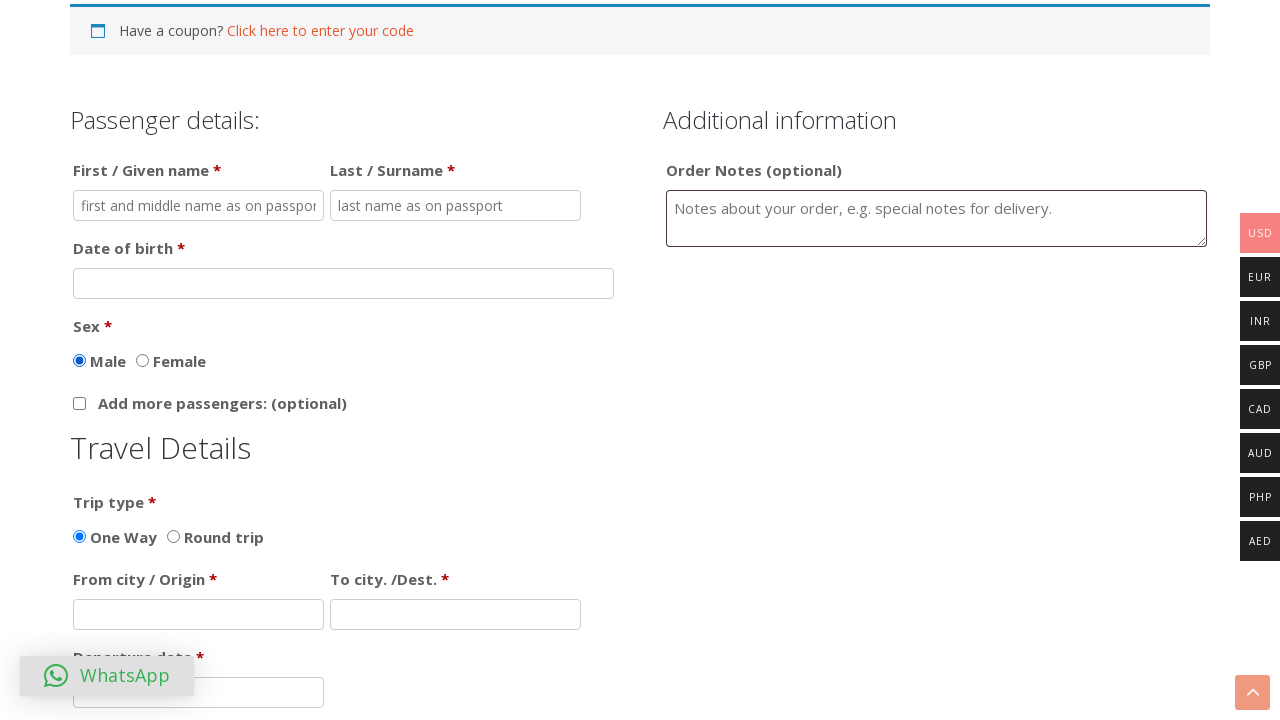

Clicked radio button element a second time at (80, 360) on #sex_1
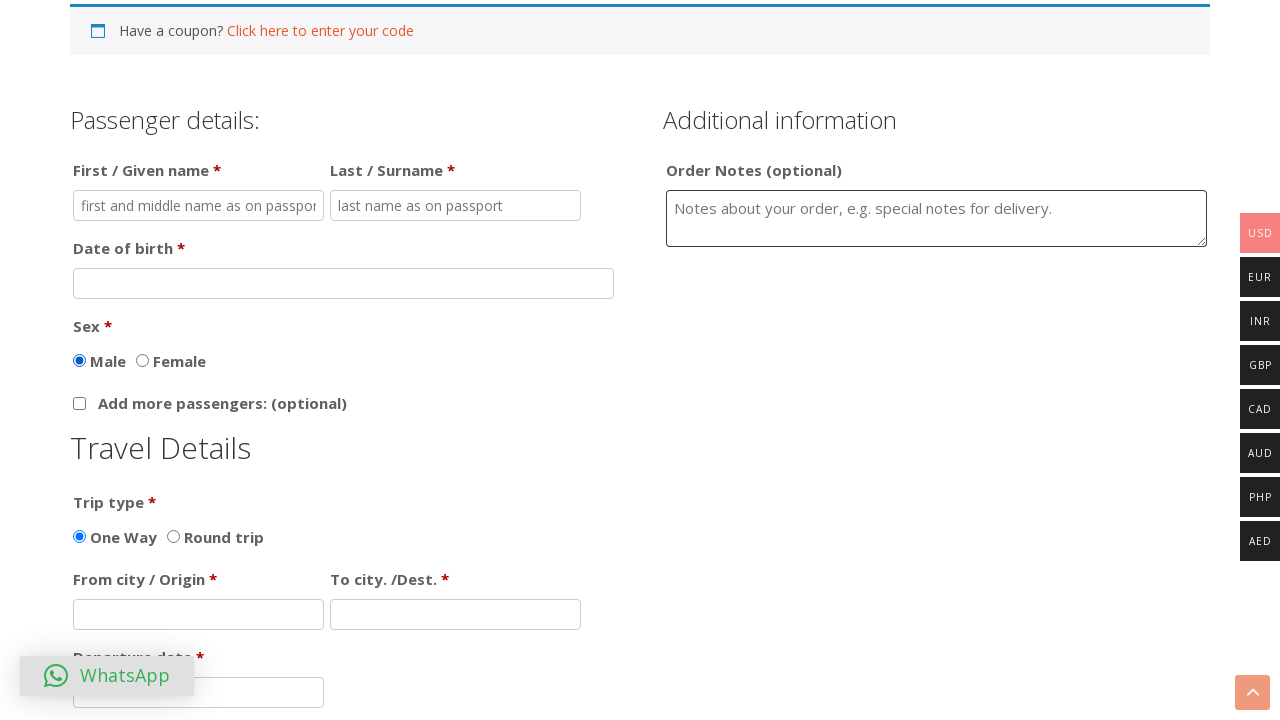

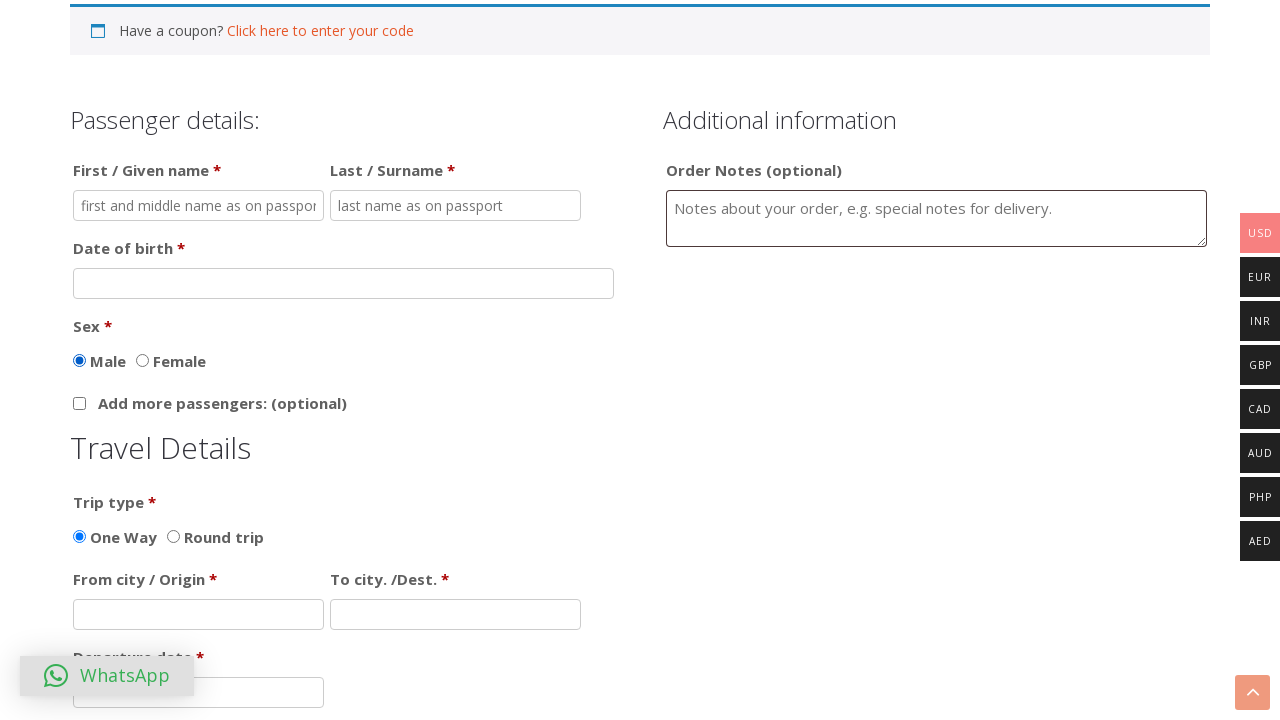